Tests waiting for multiple images to load by checking for at least 3 images in the container

Starting URL: https://bonigarcia.dev/selenium-webdriver-java/loading-images.html

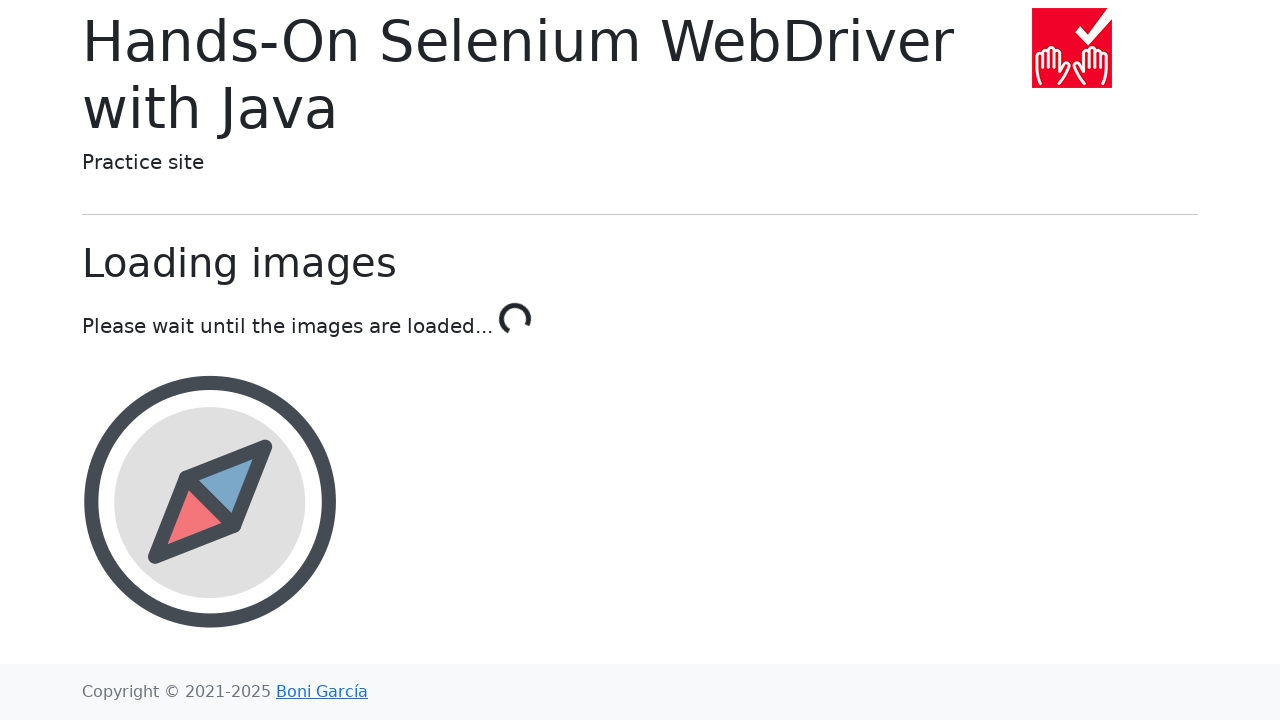

Navigated to loading images test page
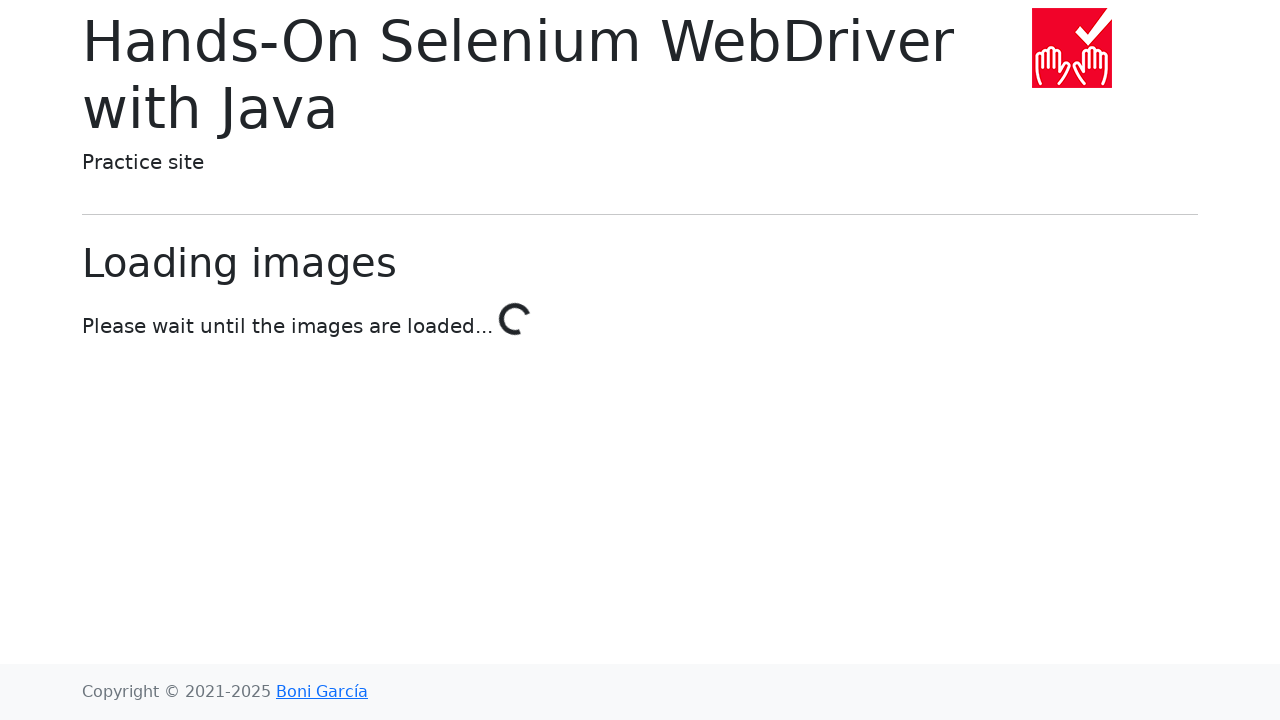

Waited for at least 3 images to load in the image container
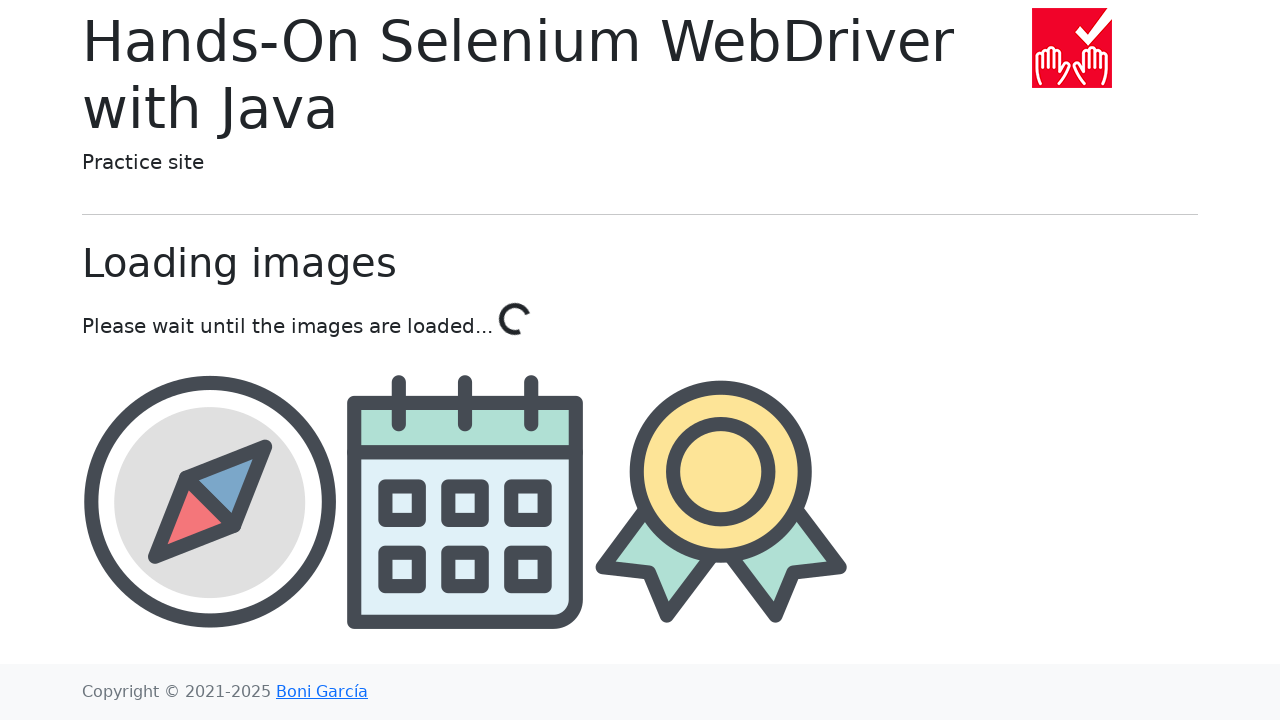

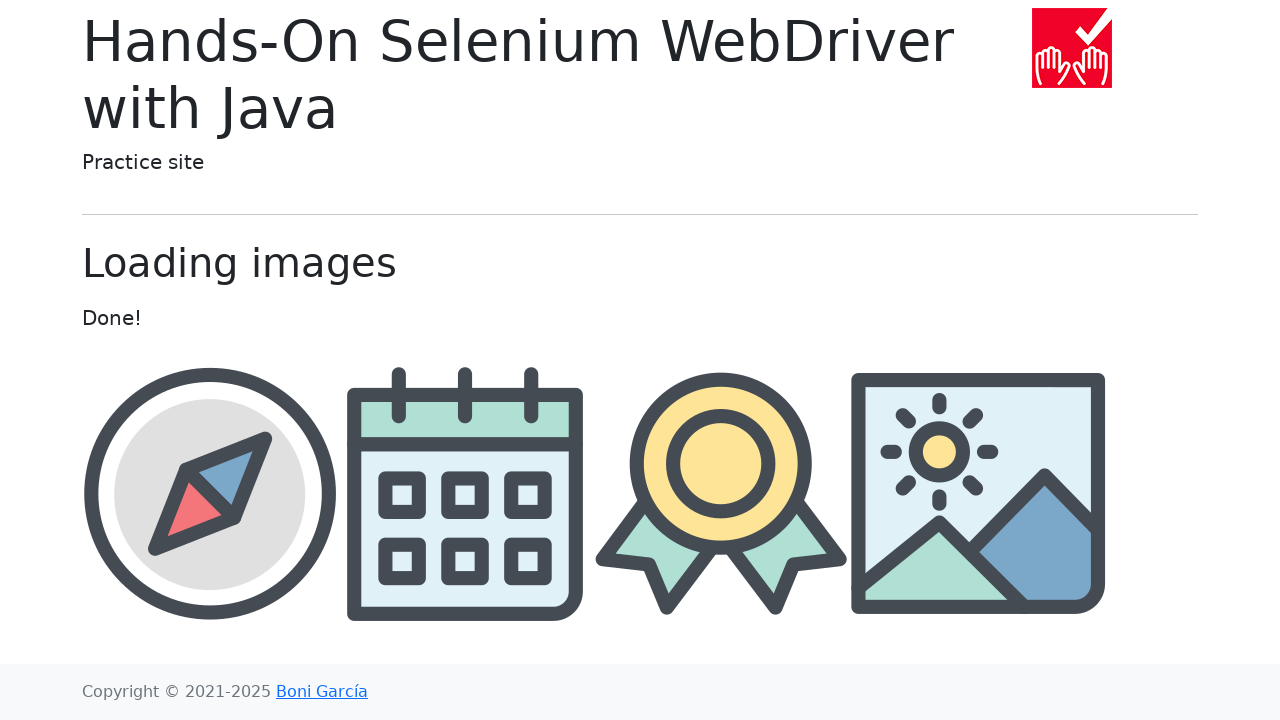